Navigates to Southern University's website and verifies that links are present on the page by waiting for anchor elements to load.

Starting URL: http://www.subr.edu/

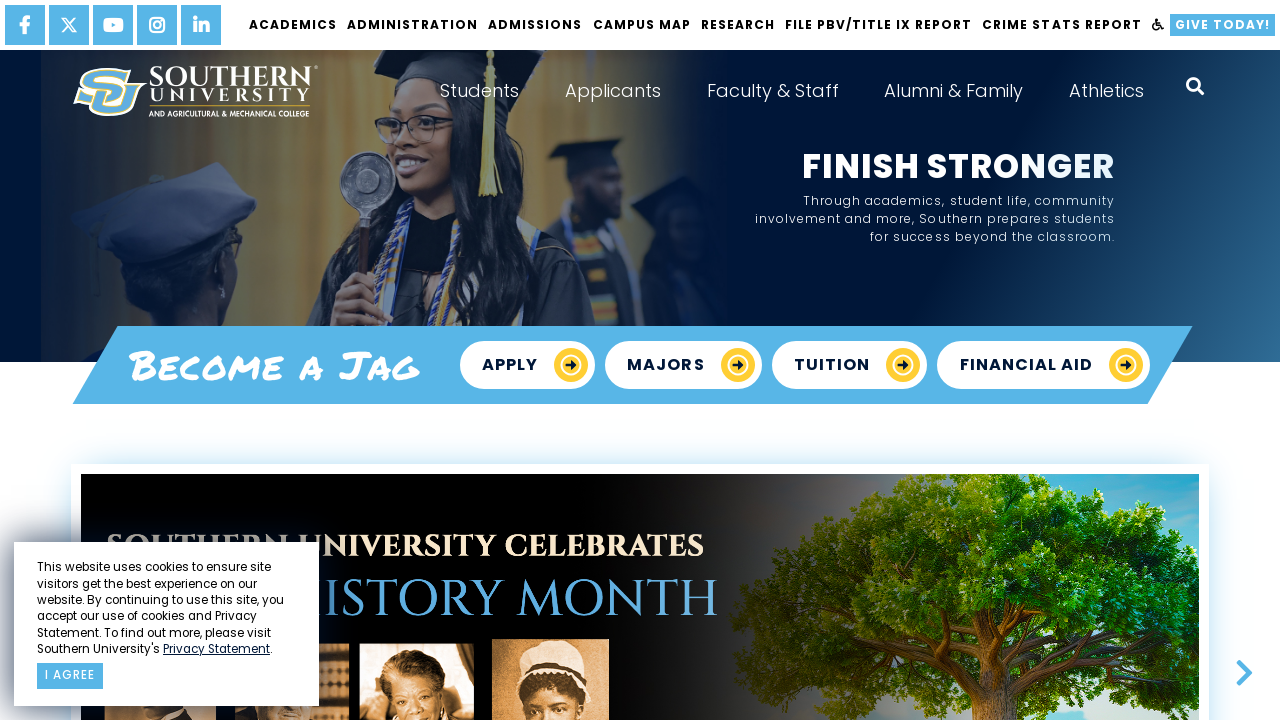

Waited for anchor elements to load on Southern University website
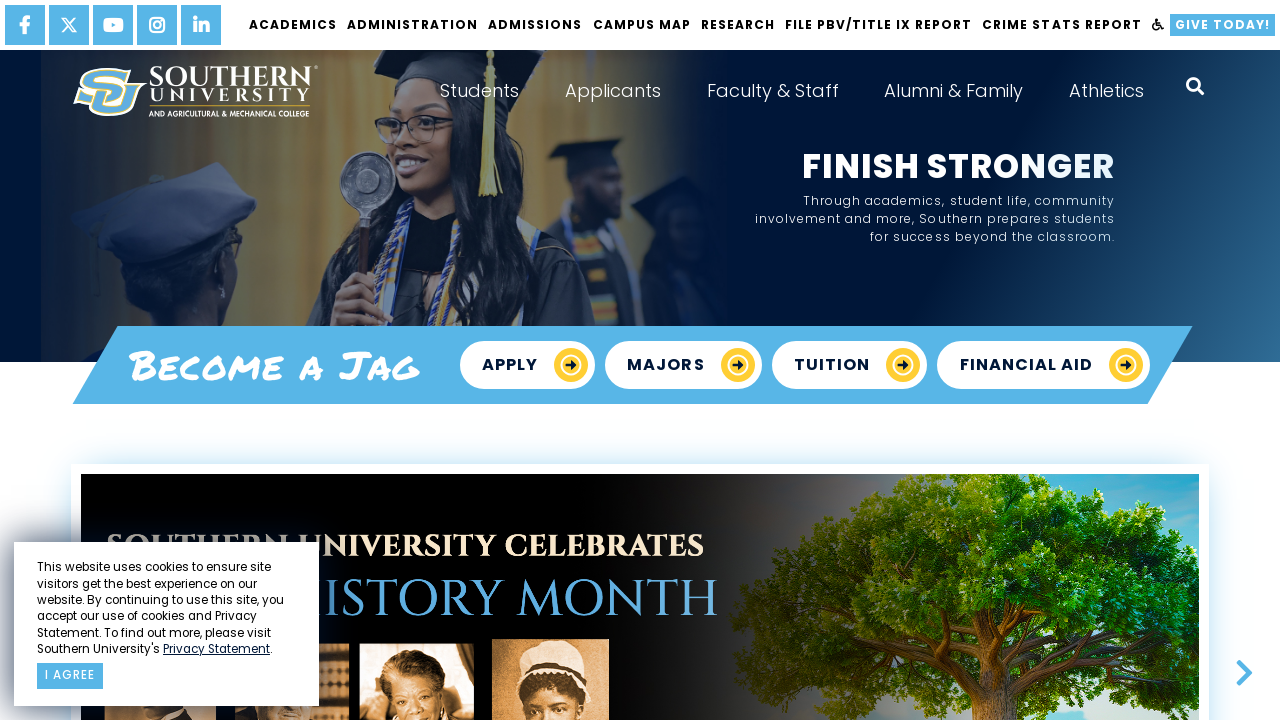

Located all anchor elements on the page
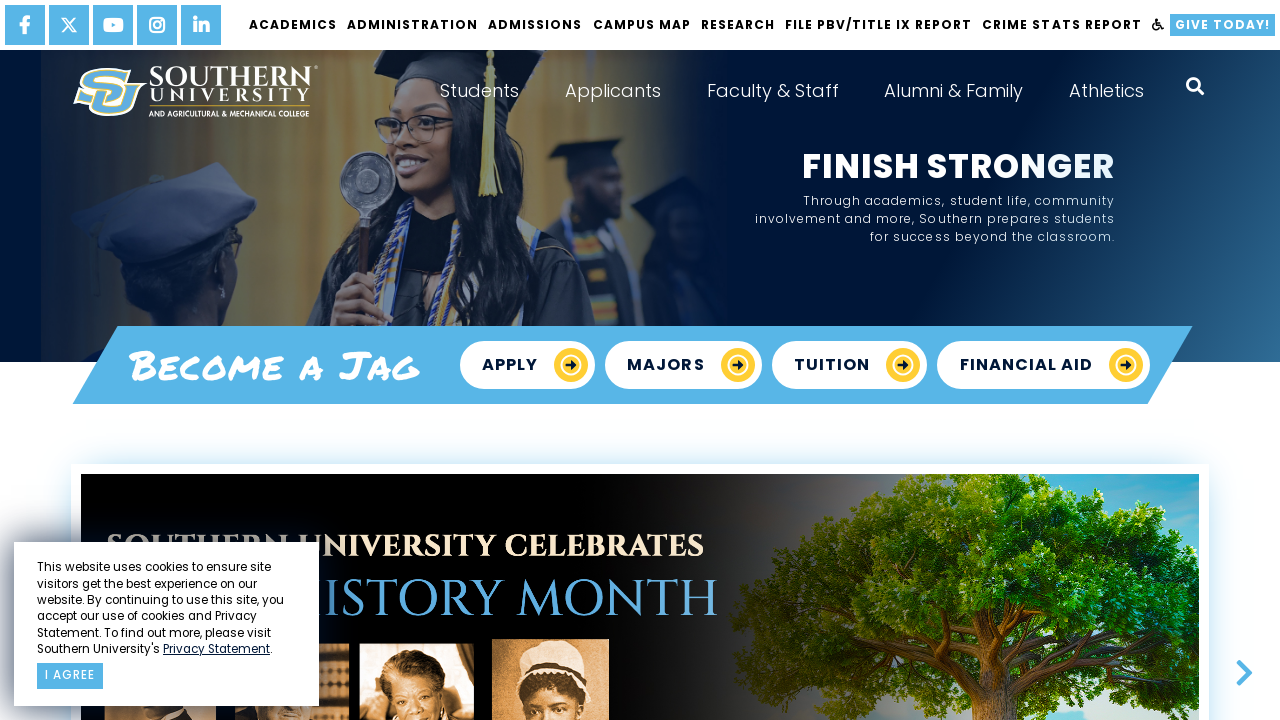

Verified that the first link is present and visible
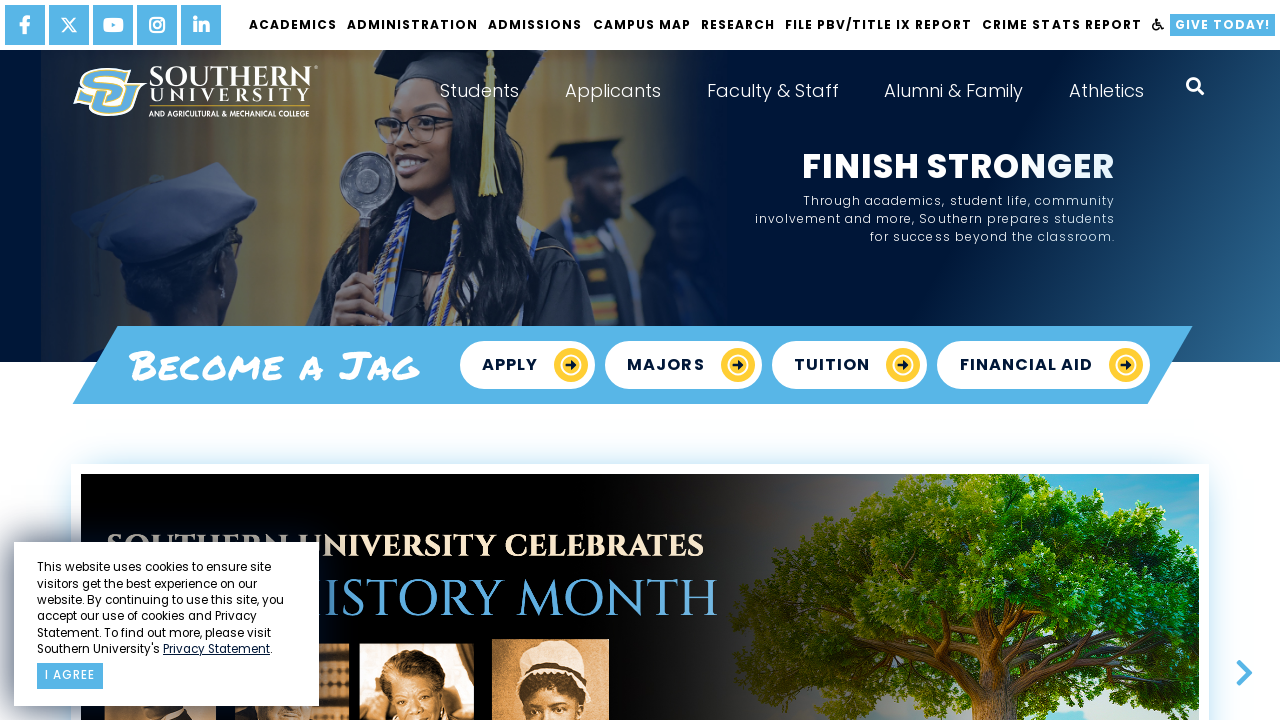

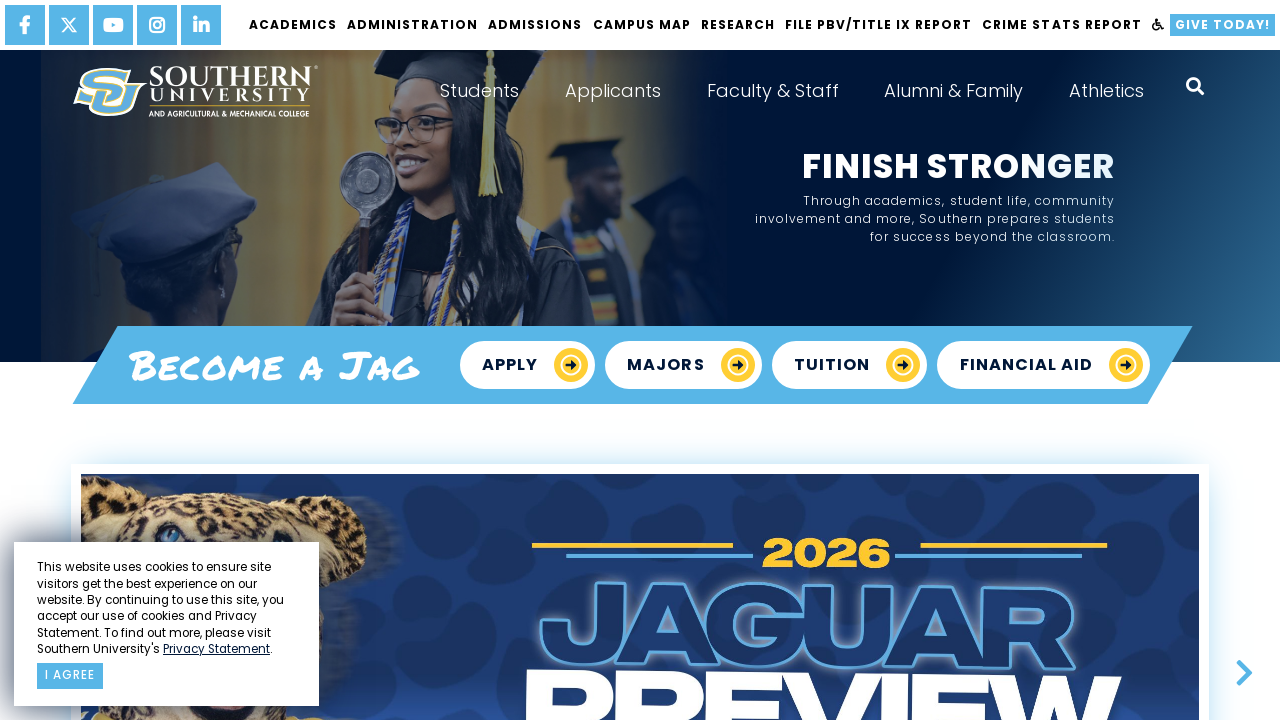